Tests navigation through the menu by clicking "Browse Languages" then "Start", and verifies the page displays the heading "Welcome to 99 Bottles of Beer"

Starting URL: http://www.99-bottles-of-beer.net/

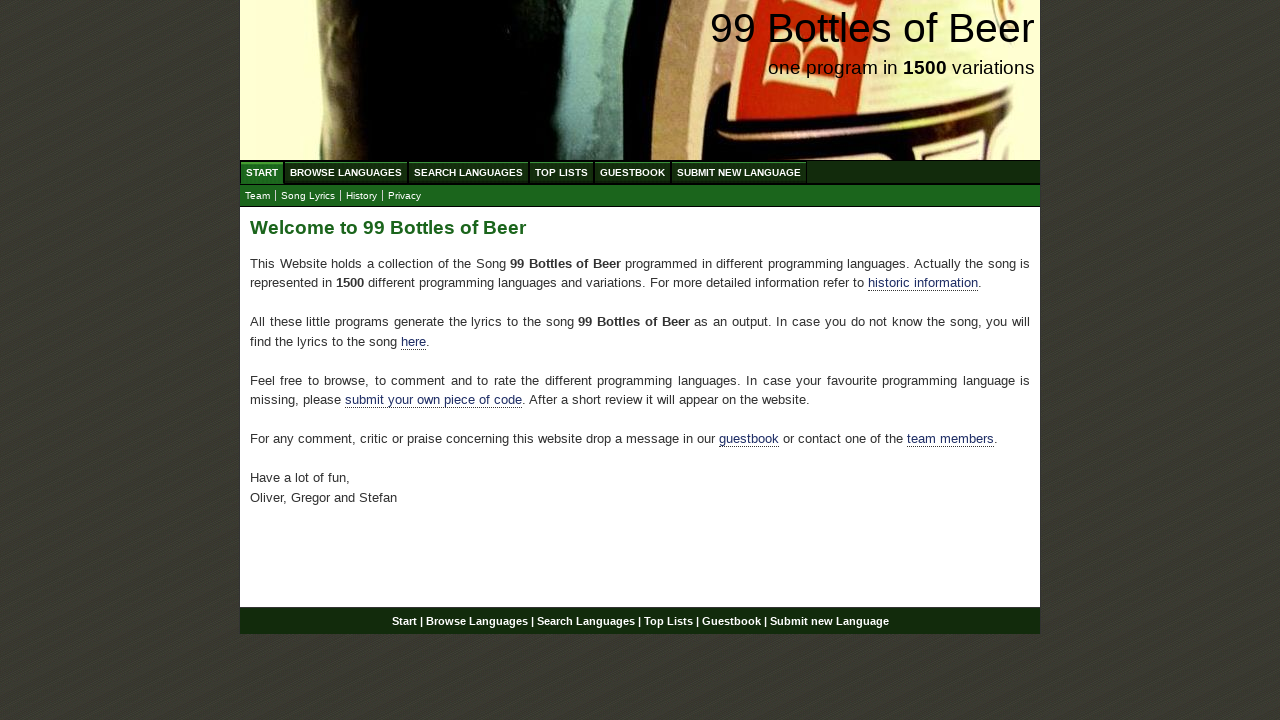

Clicked 'Browse Languages' menu item at (346, 172) on xpath=//body/div[@id='wrap']/div[@id='navigation']/ul[@id='menu']/li/a[@href='/a
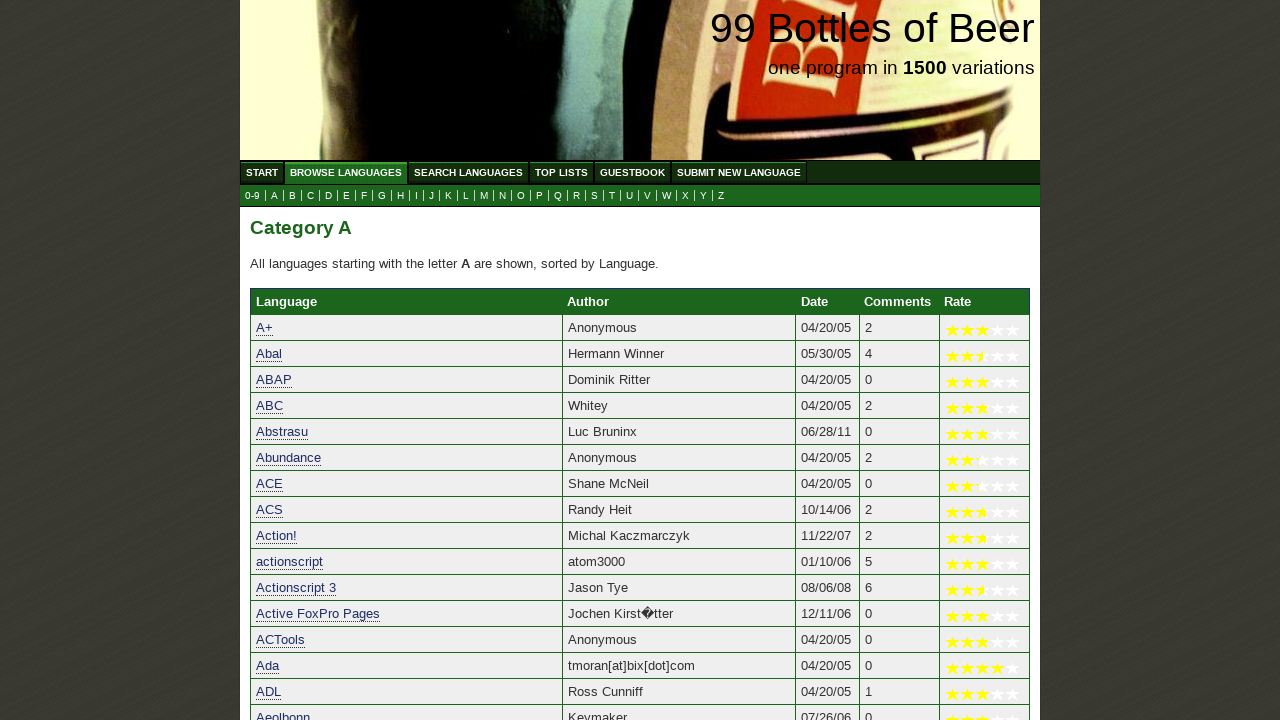

Clicked 'Start' menu item at (262, 172) on xpath=//body/div[@id='wrap']/div[@id='navigation']/ul[@id='menu']/li/a[@href='/'
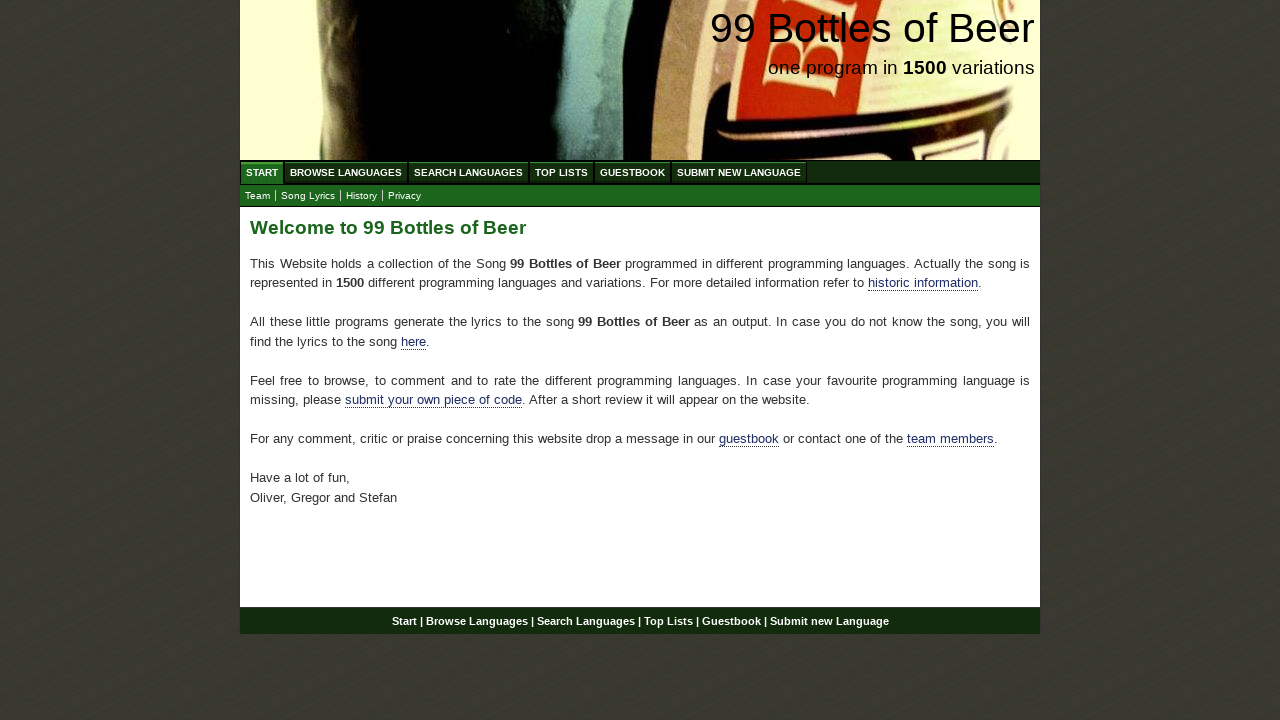

Verified h2 heading displays 'Welcome to 99 Bottles of Beer'
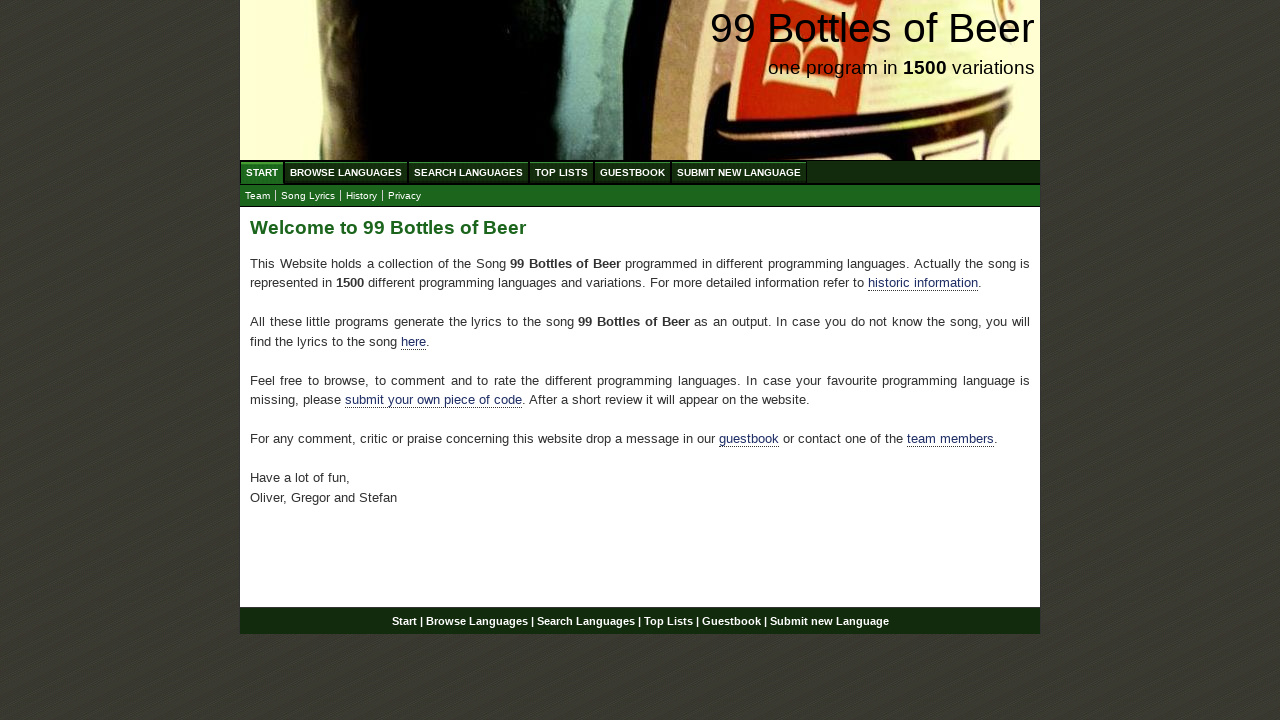

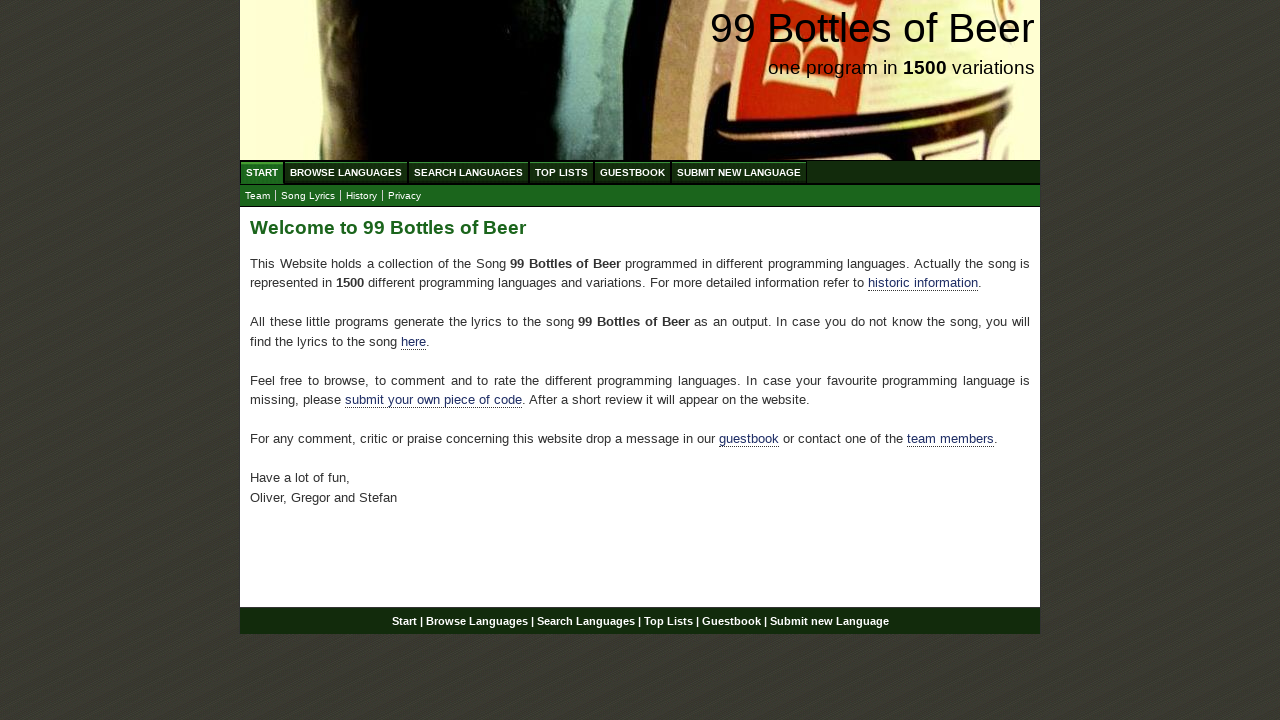